Tests right-click functionality on a button element using context click action

Starting URL: http://only-testing-blog.blogspot.com/2014/09/selectable.html

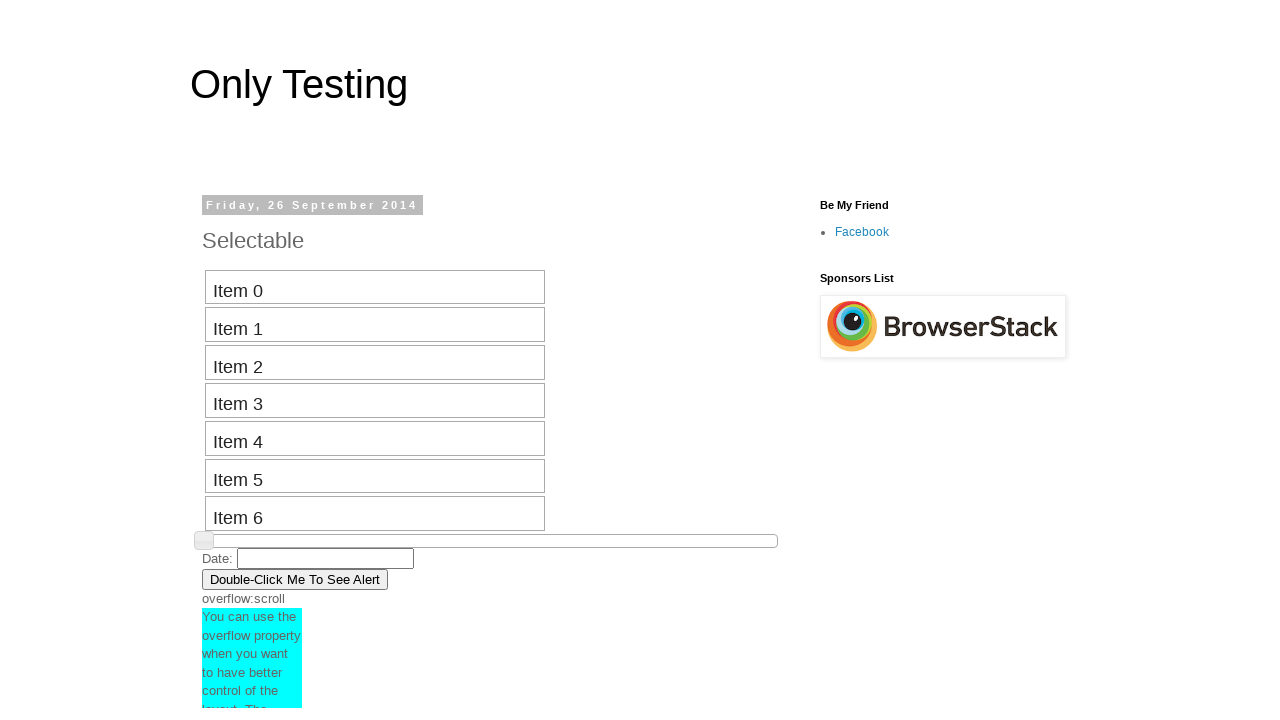

Located button element for right-click test
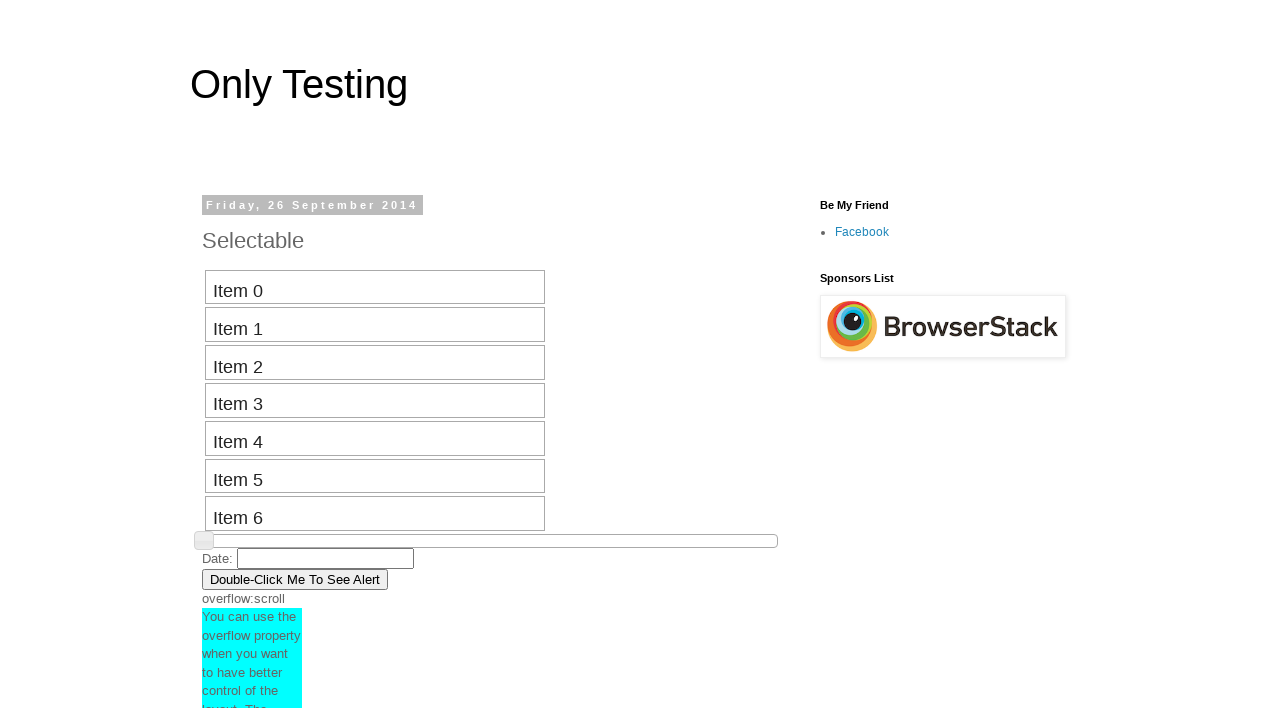

Performed right-click (context click) on button element at (295, 579) on xpath=//*[@id="post-body-7297556448793668582"]/div[1]/button
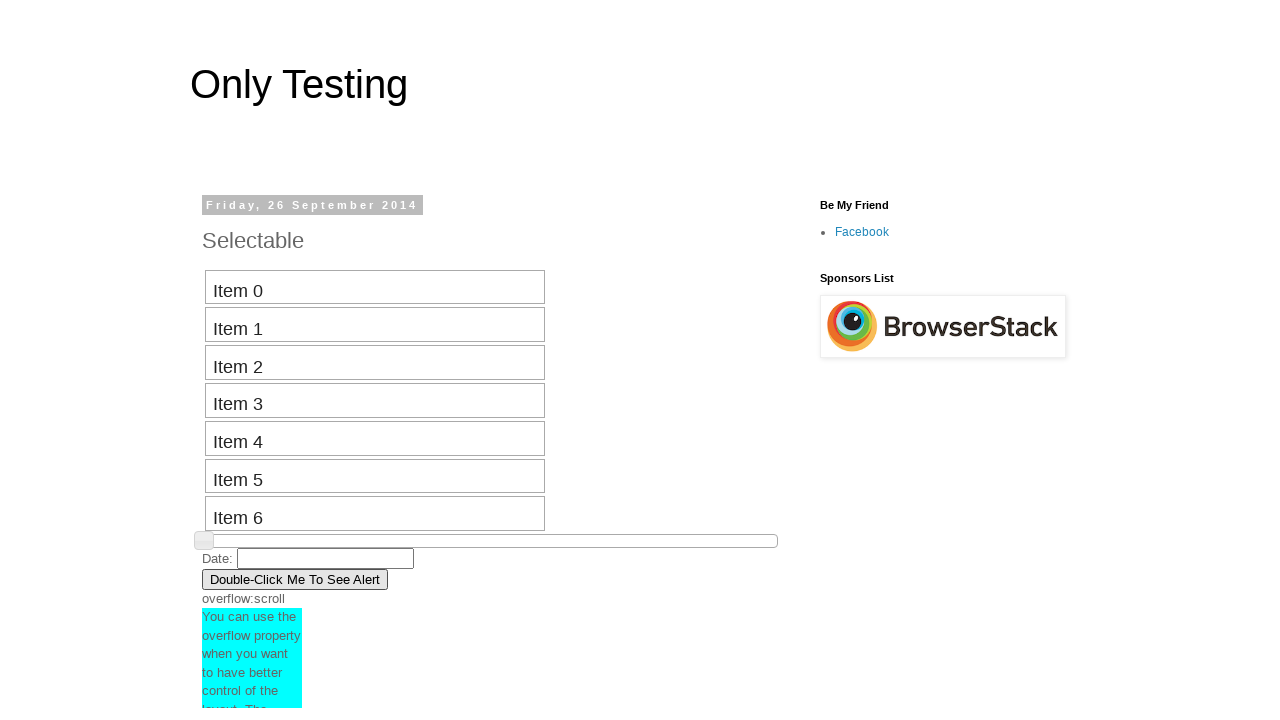

Waited 5 seconds to observe context menu
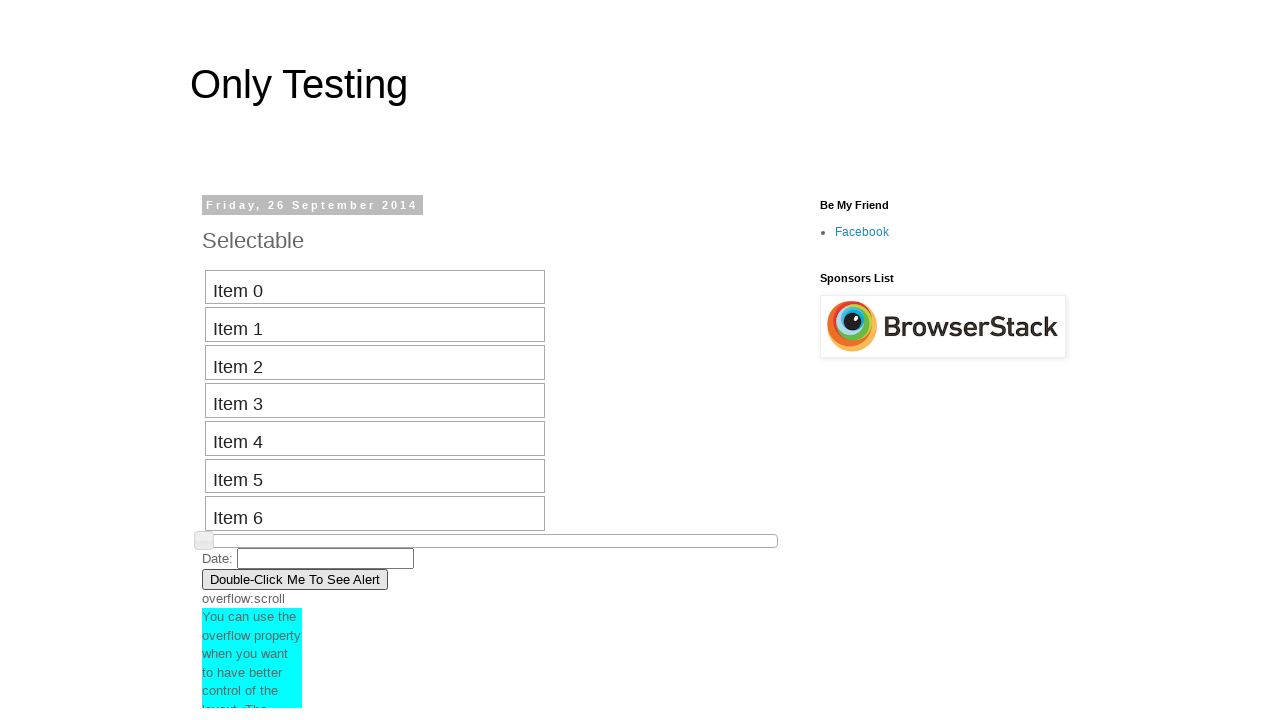

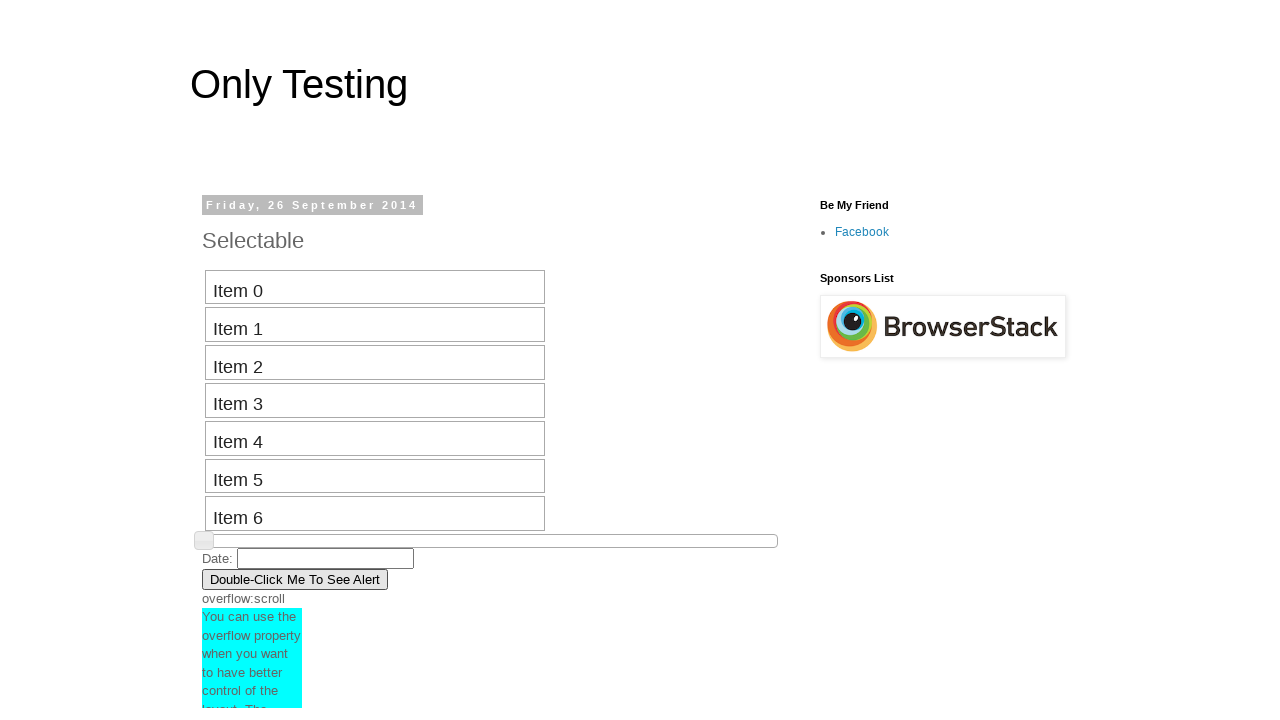